Tests hover interactions on navigation elements to verify hover effects are applied

Starting URL: https://mastodon.social

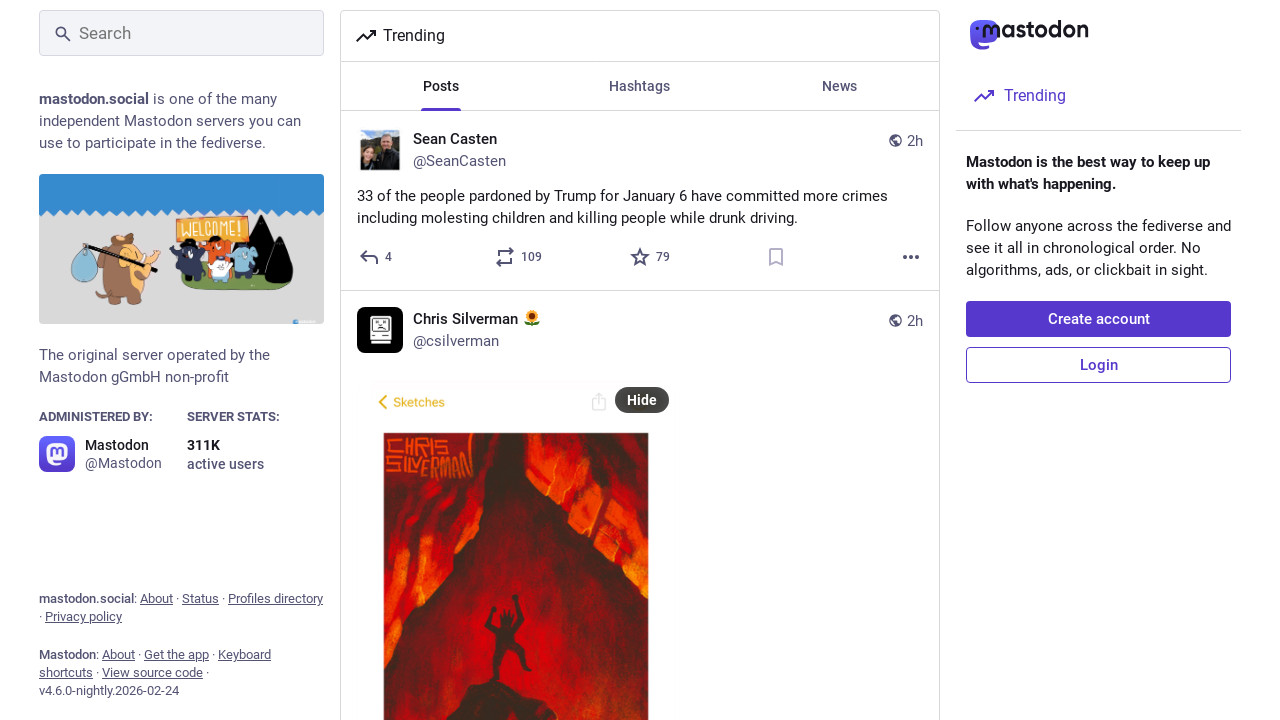

Navigated to https://mastodon.social
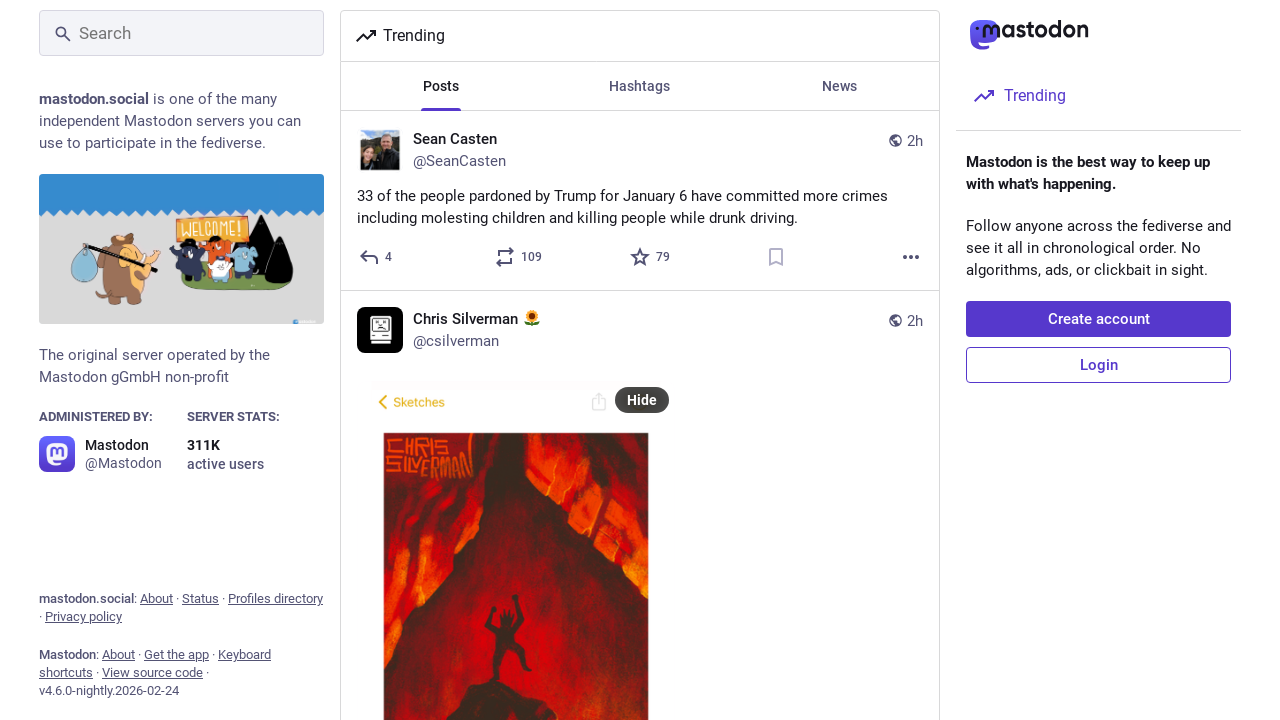

Located explore navigation link
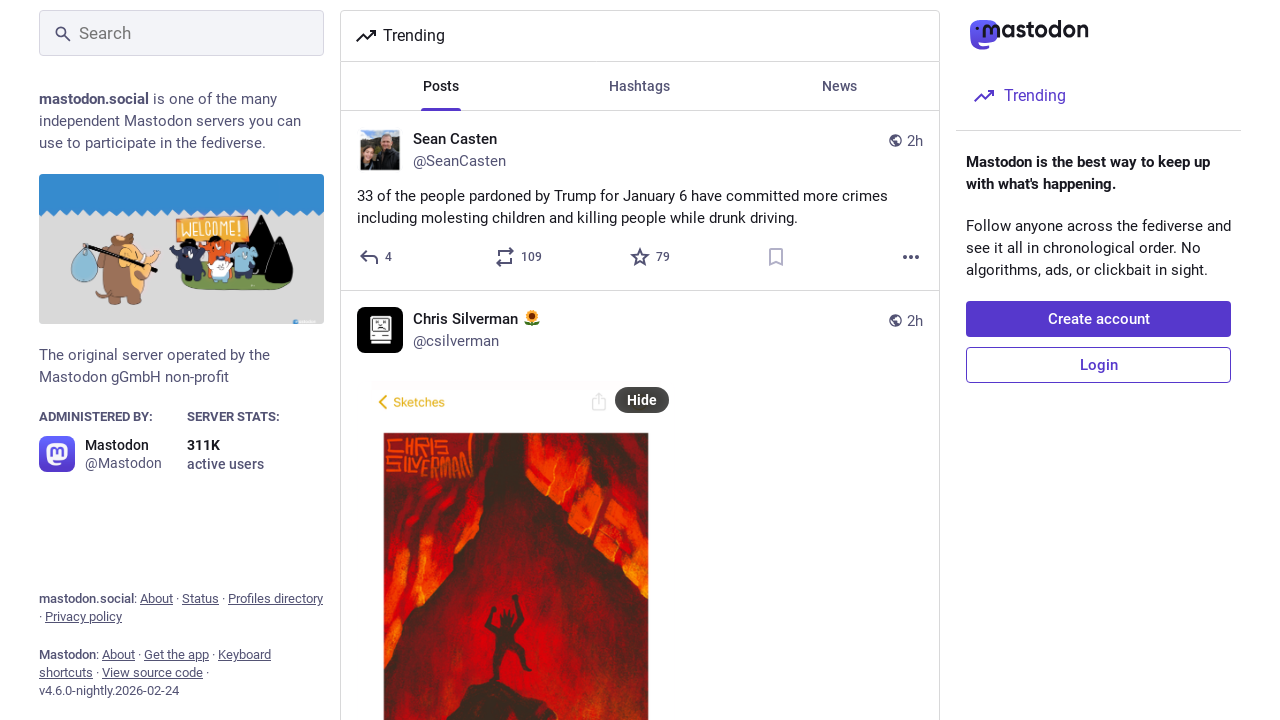

Hovered over explore navigation link at (441, 86) on a[href*='/explore'] >> nth=0
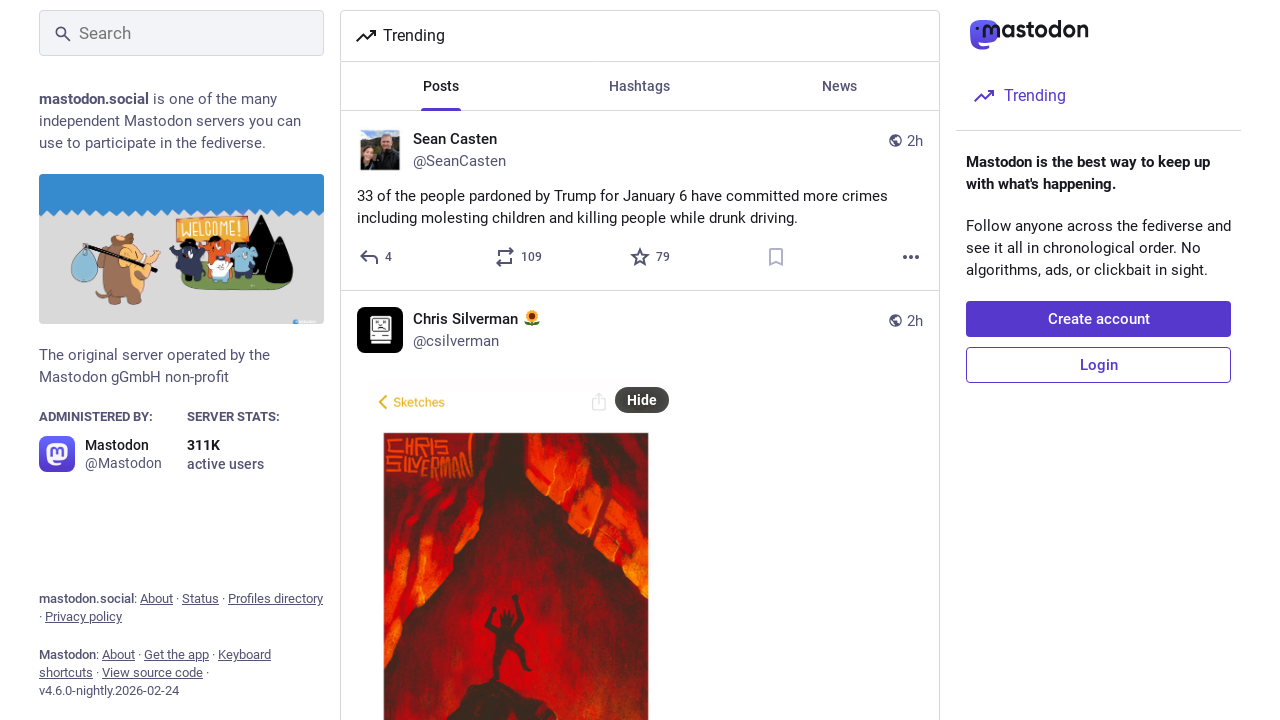

Retrieved class attribute from explore link
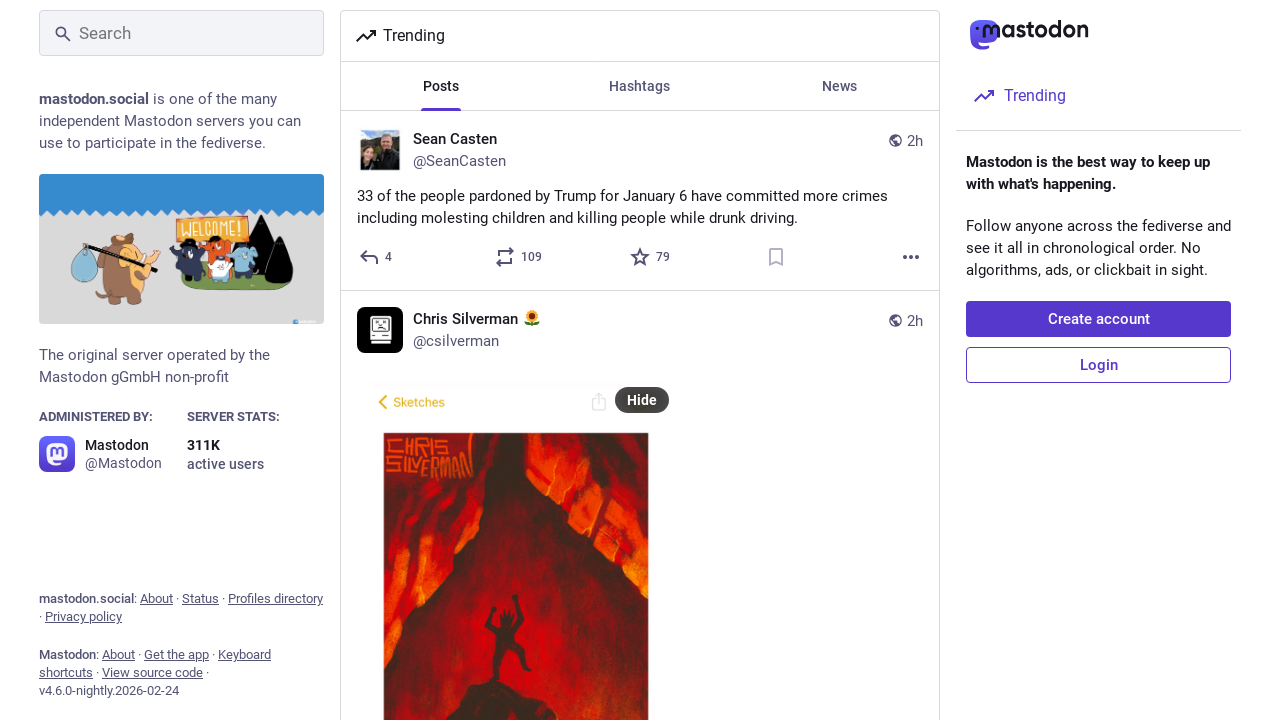

Verified that hover effect was applied to navigation item (active or hover class present)
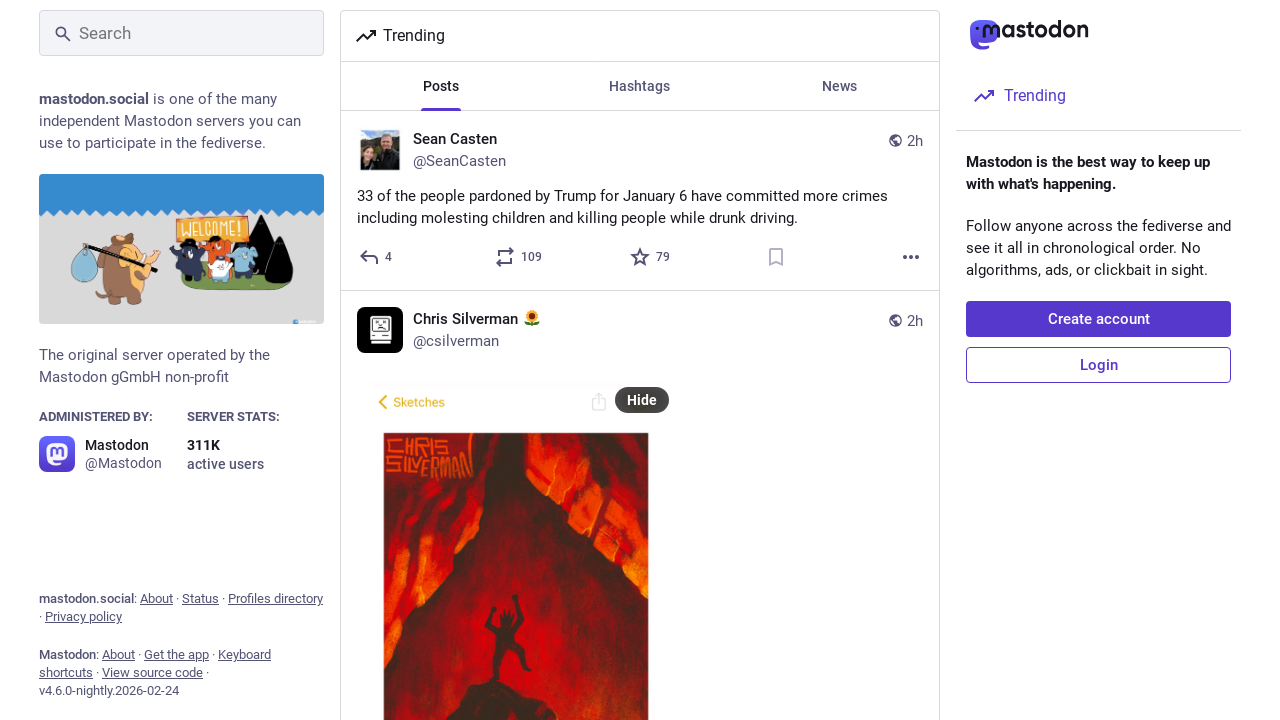

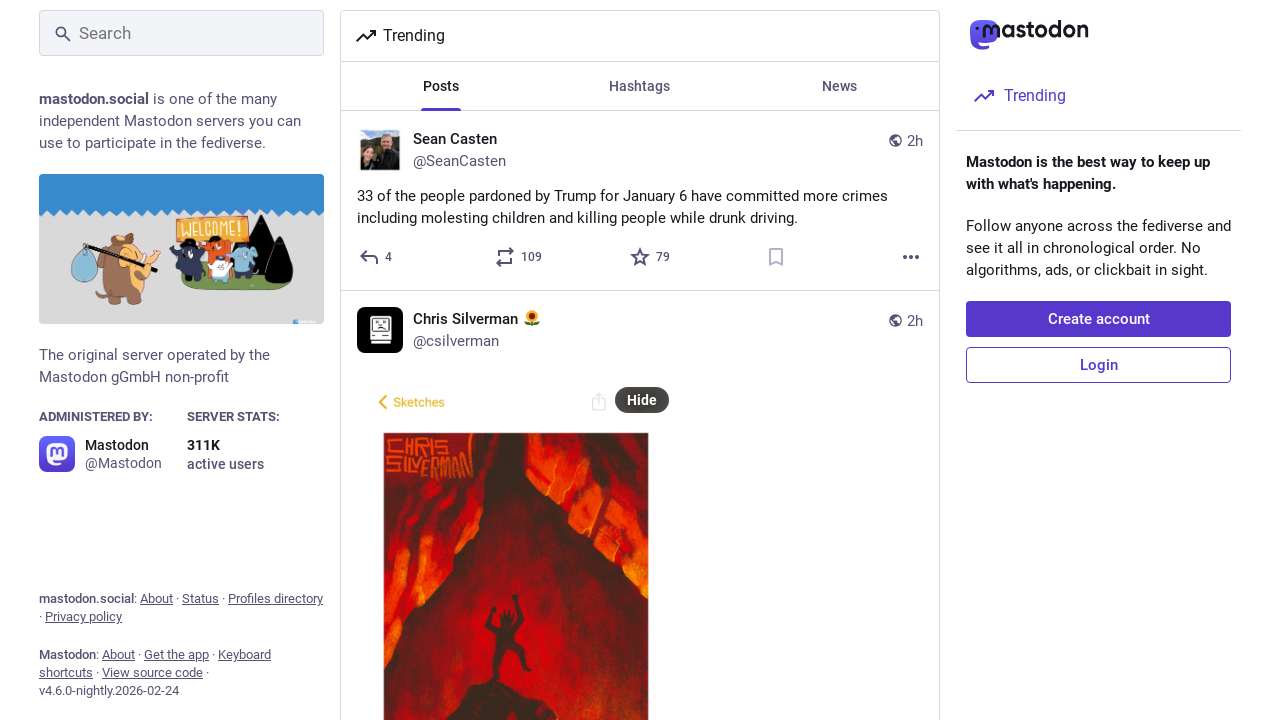